Tests window handling functionality by clicking a link that opens a new window, switching between windows, and verifying content in the new window

Starting URL: https://the-internet.herokuapp.com/windows

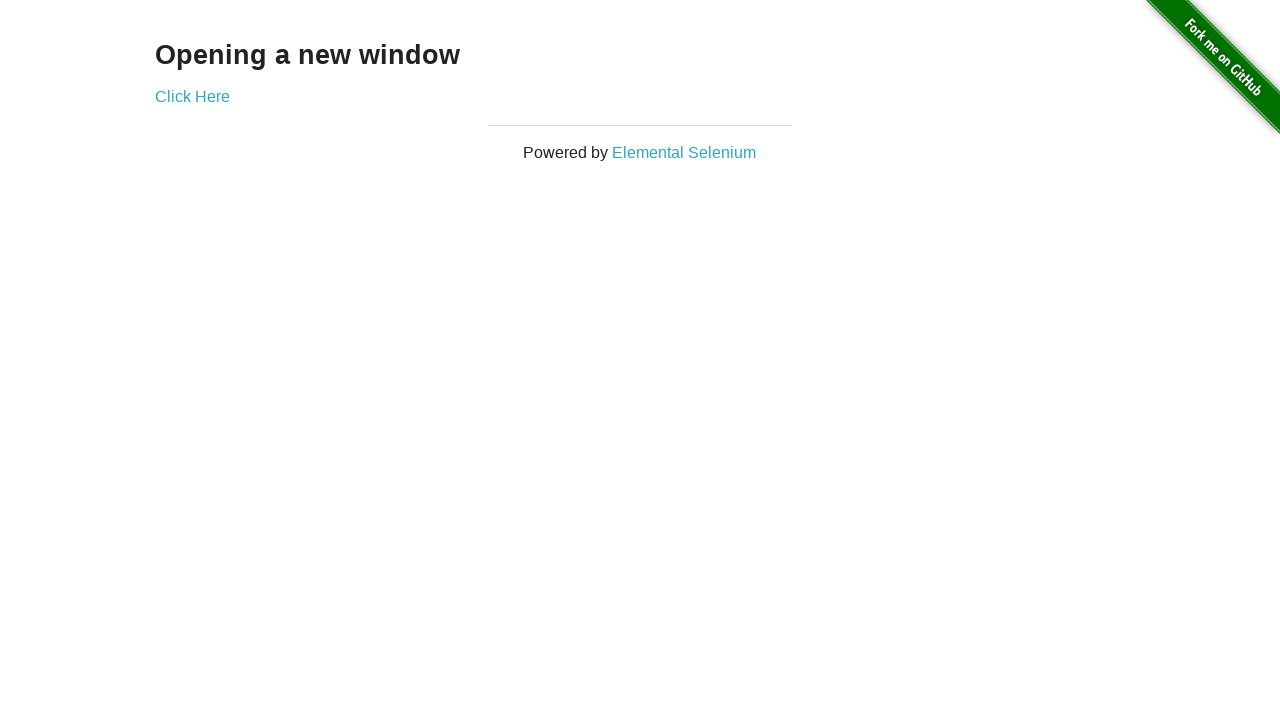

Clicked 'Click Here' link to open new window at (192, 96) on a:text('Click Here')
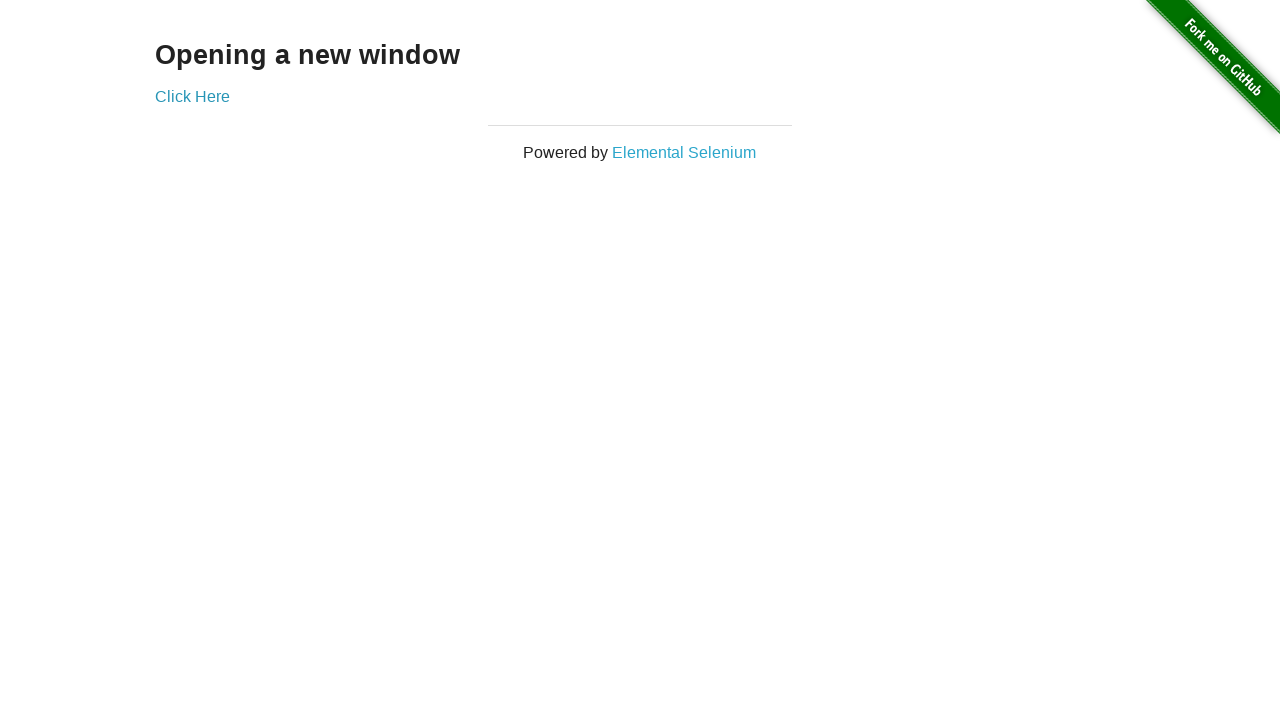

Waited 1000ms for new window to open
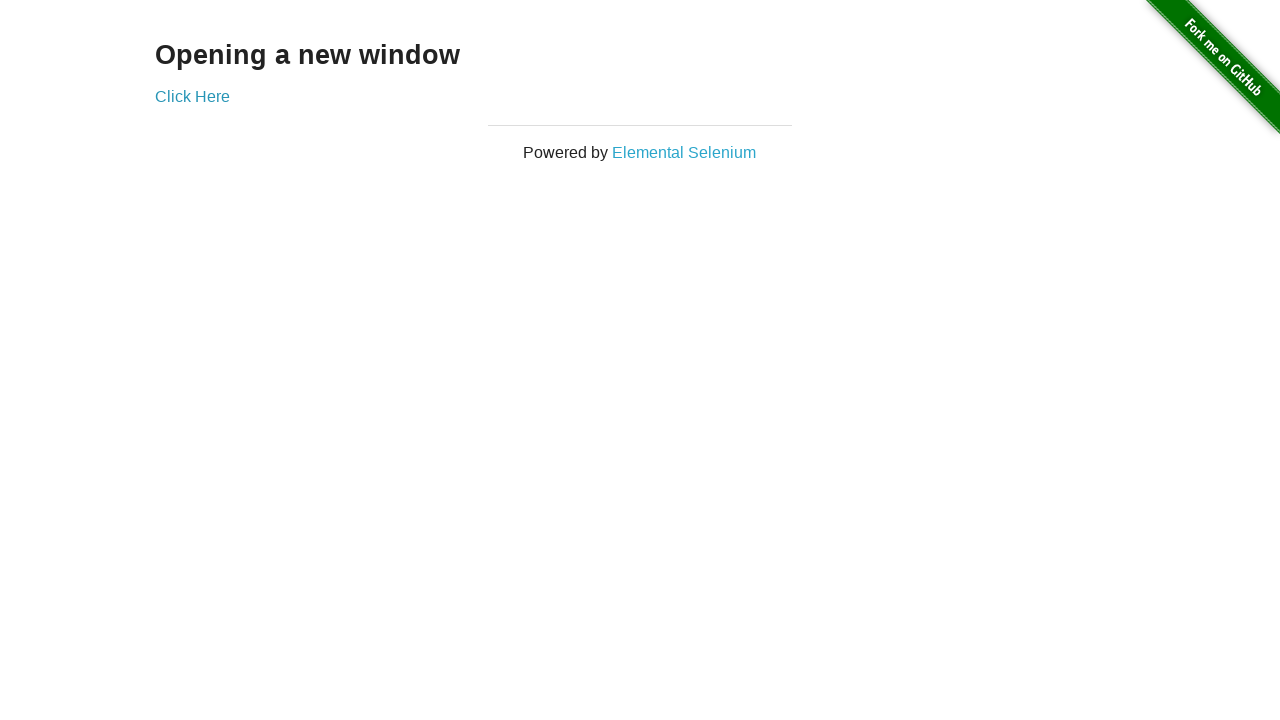

Retrieved all open pages from context
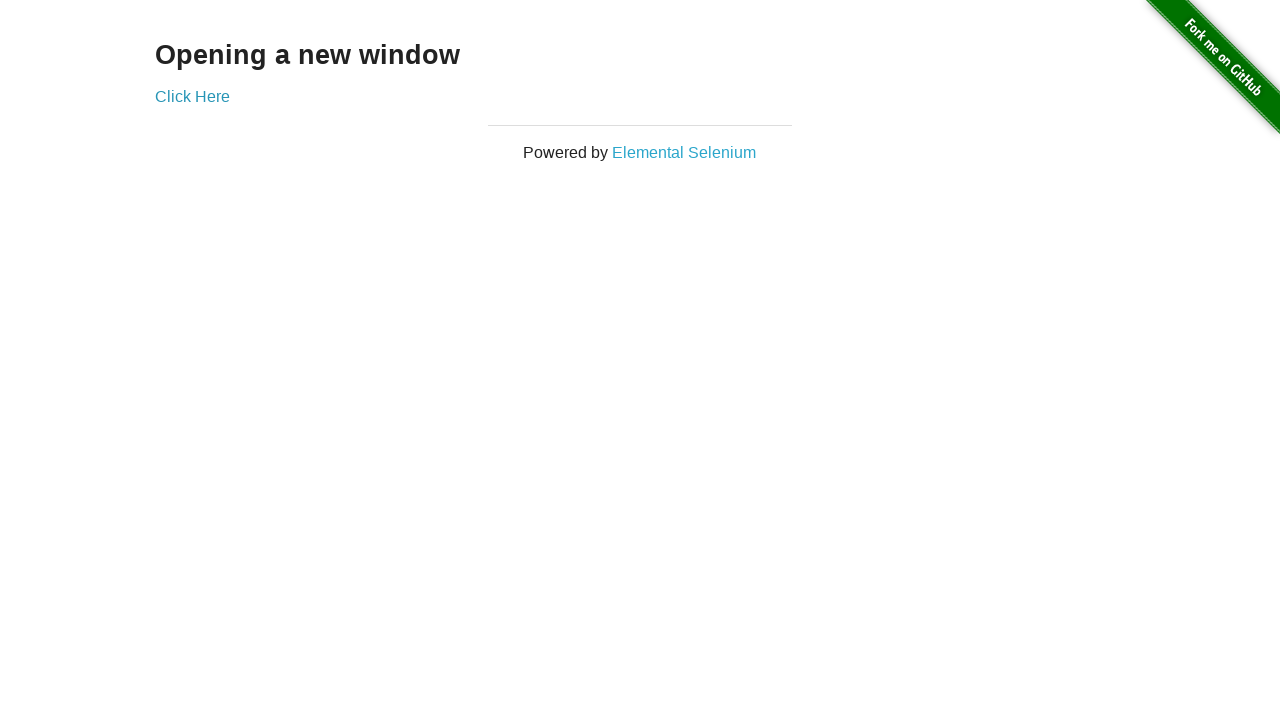

Switched to new window (last opened page)
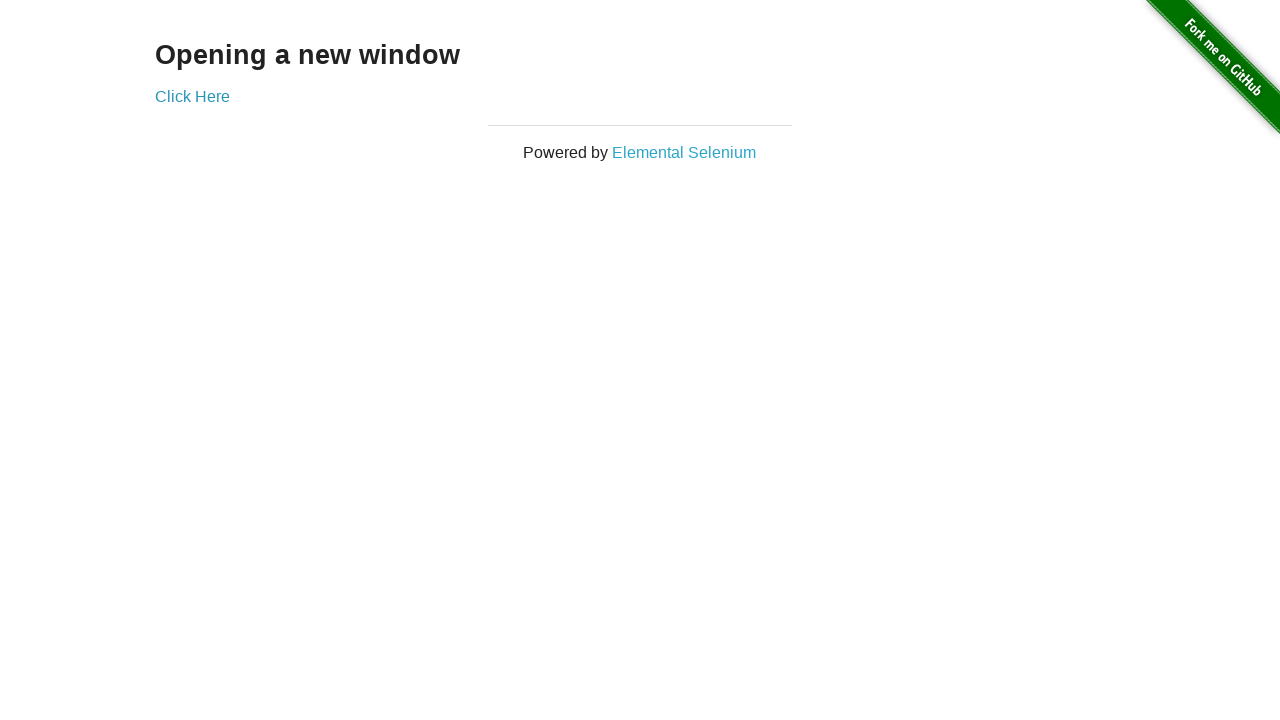

Verified 'New Window' heading exists in new window
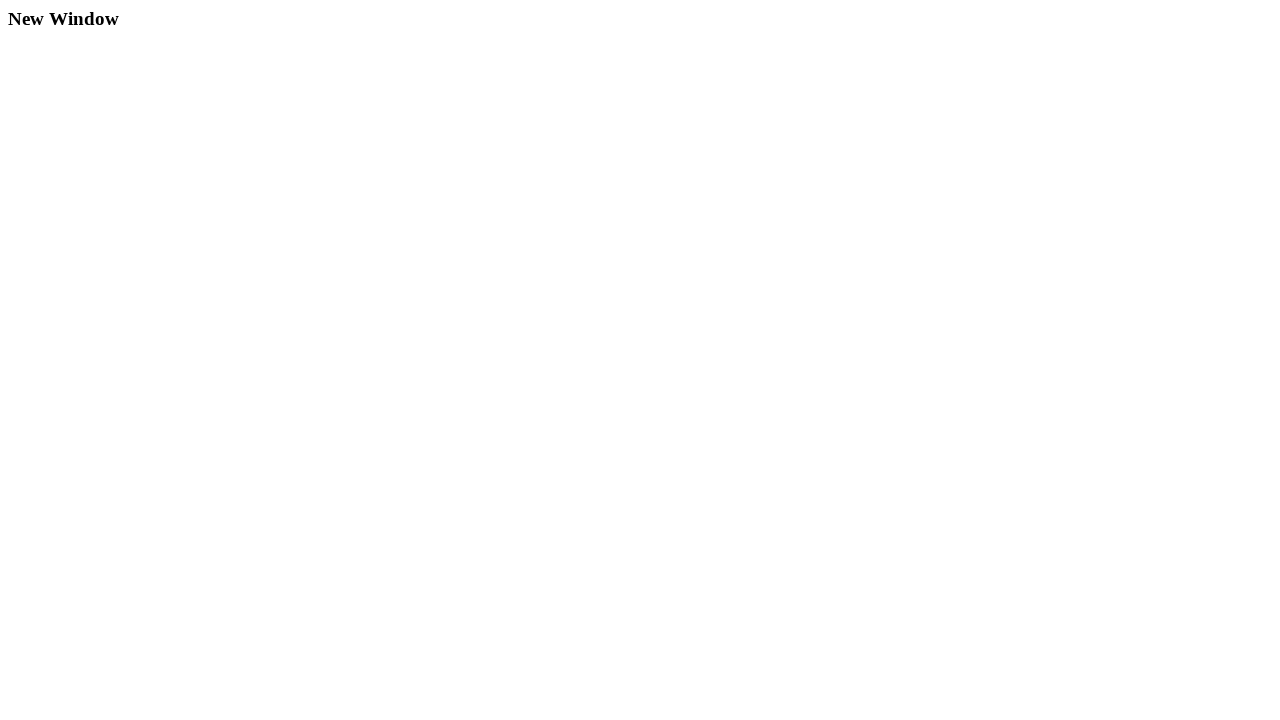

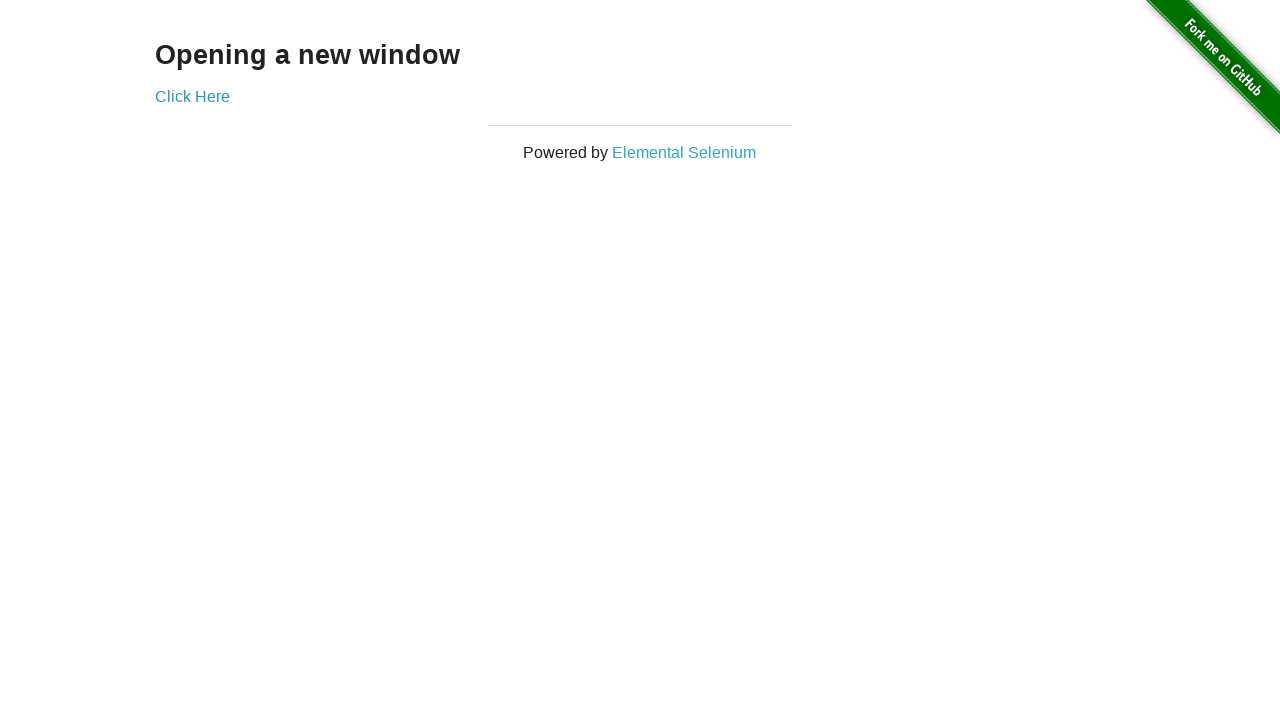